Navigates to the User Inyerface game page, a deliberately frustrating UI/UX challenge website, and waits for the page to load.

Starting URL: https://userinyerface.com/game.html

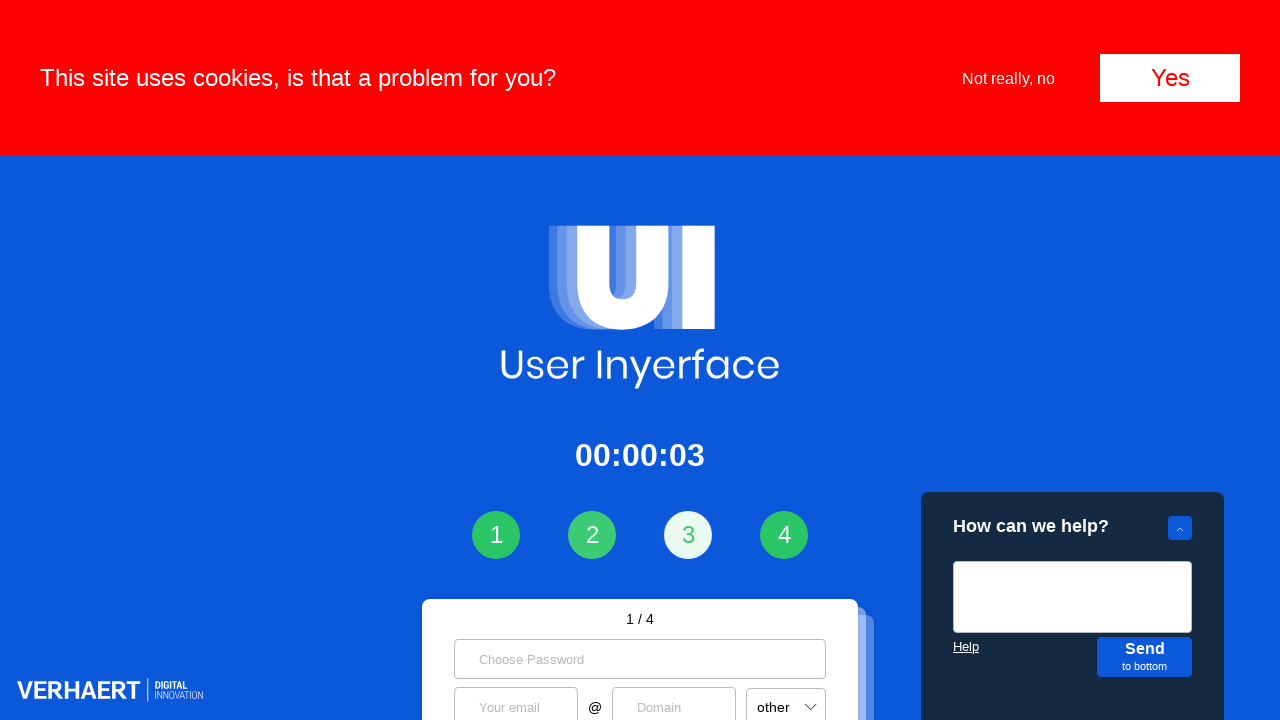

Waited for page to reach networkidle load state
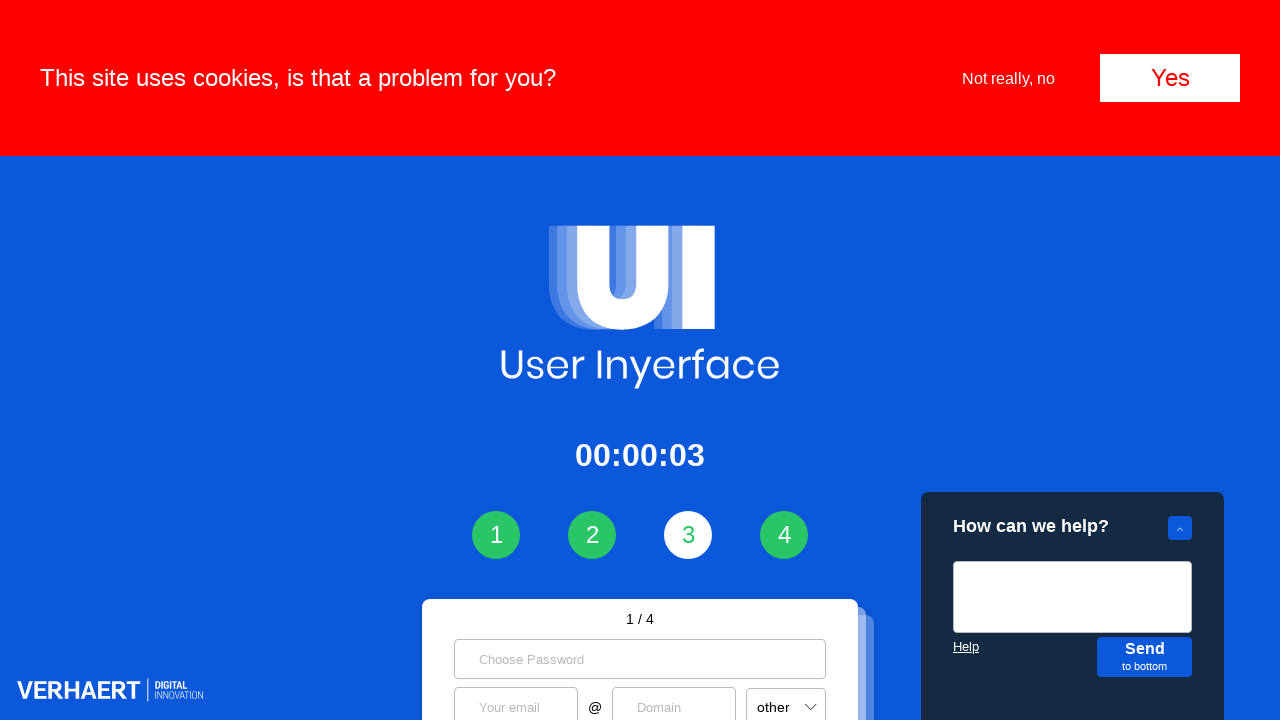

Waited for body element to become visible
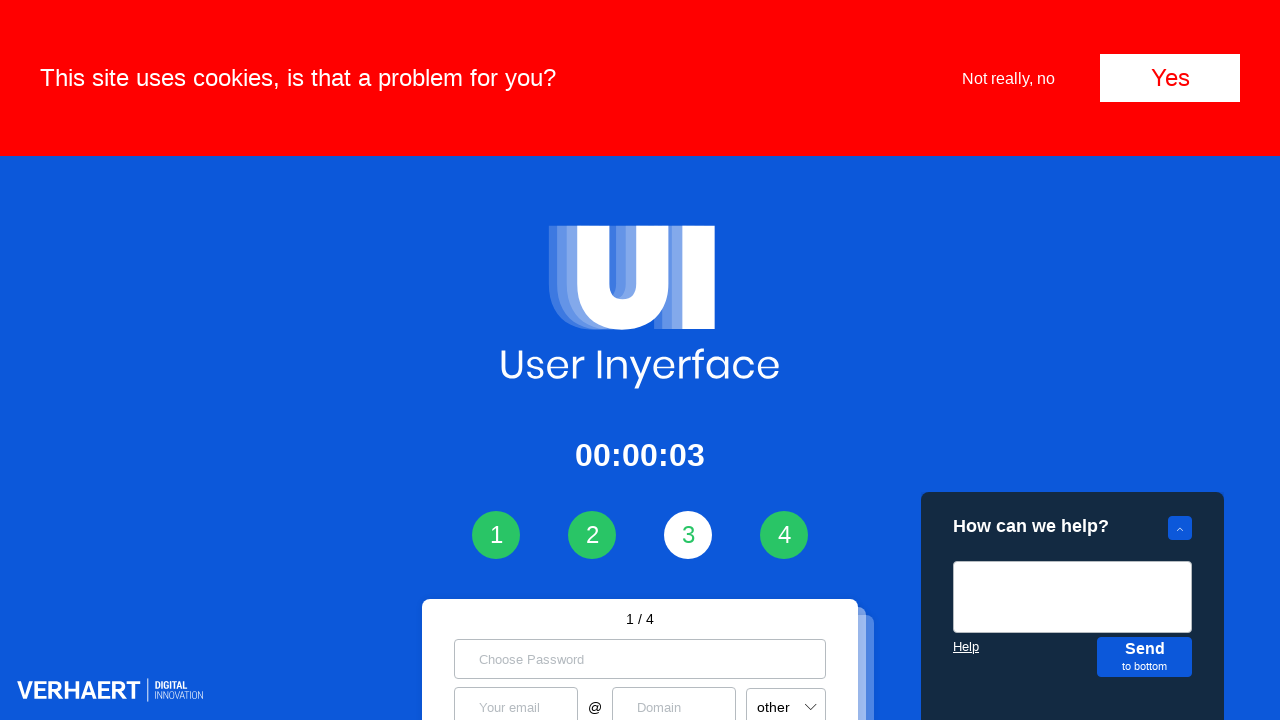

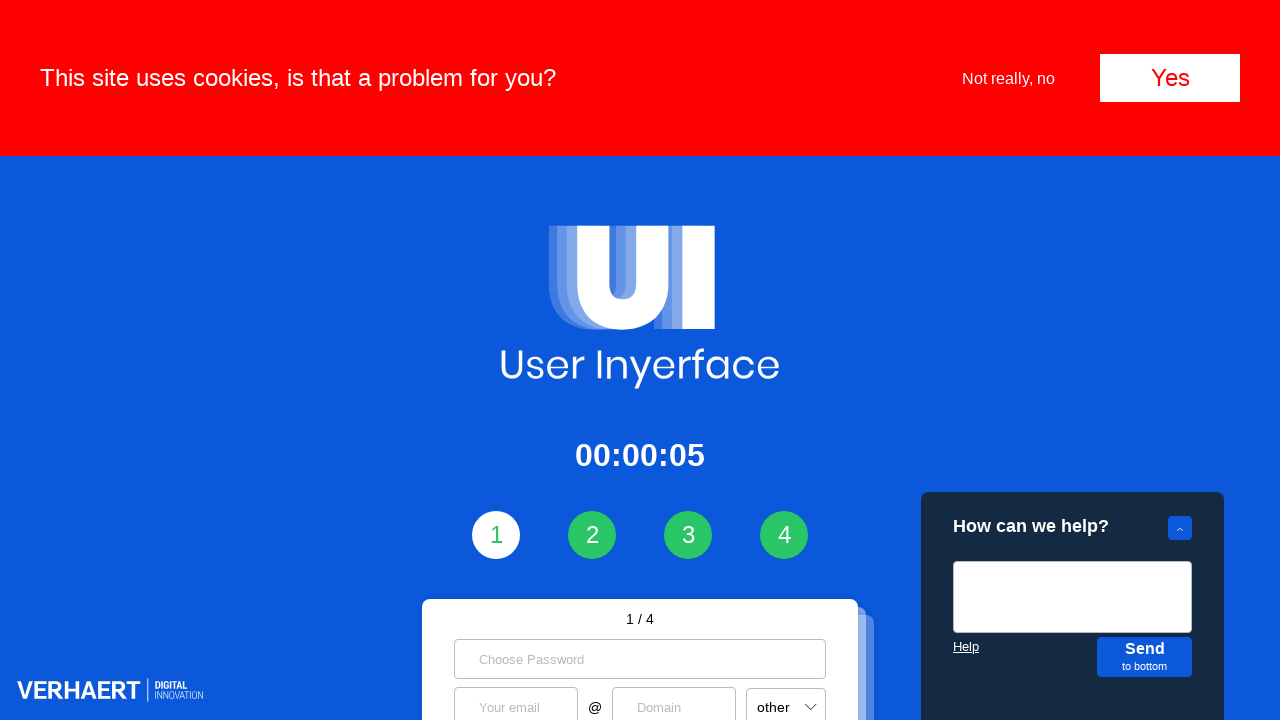